Tests browsing to the R languages page and verifies information about RPG IV Free-Form language entry

Starting URL: https://99-bottles-of-beer.net/

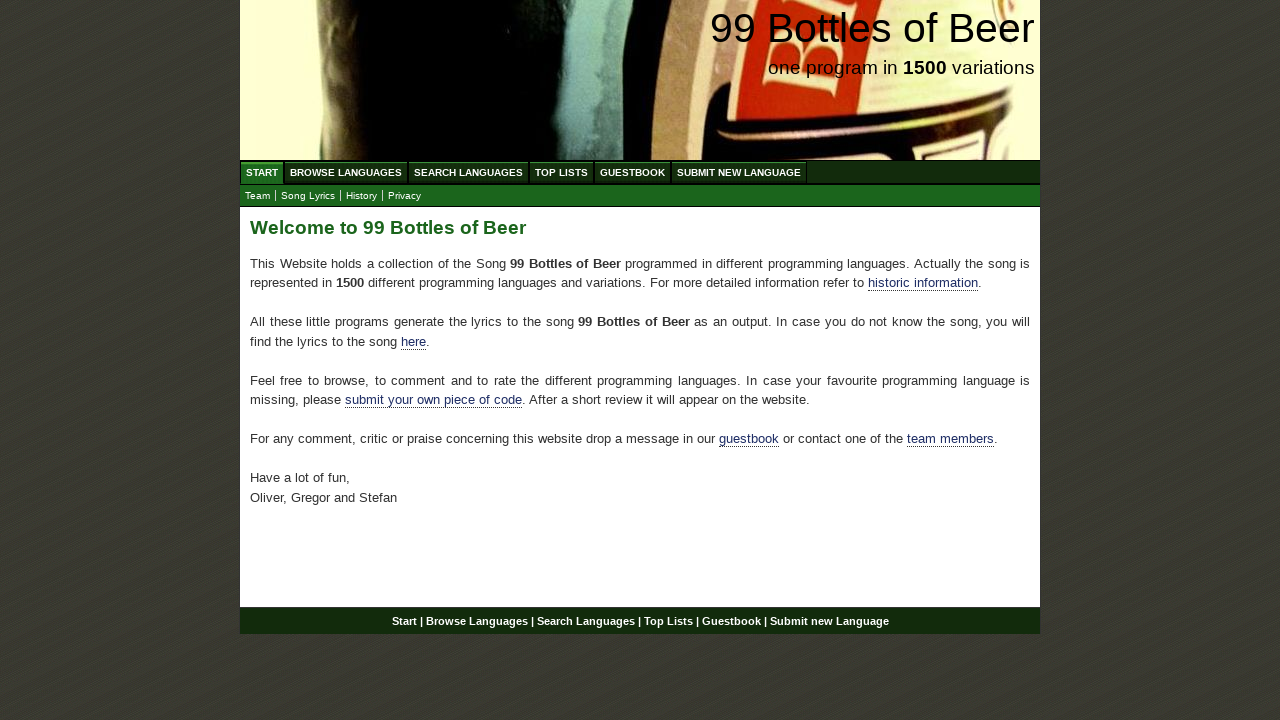

Clicked on Browse Languages menu at (346, 172) on a[href='/abc.html']
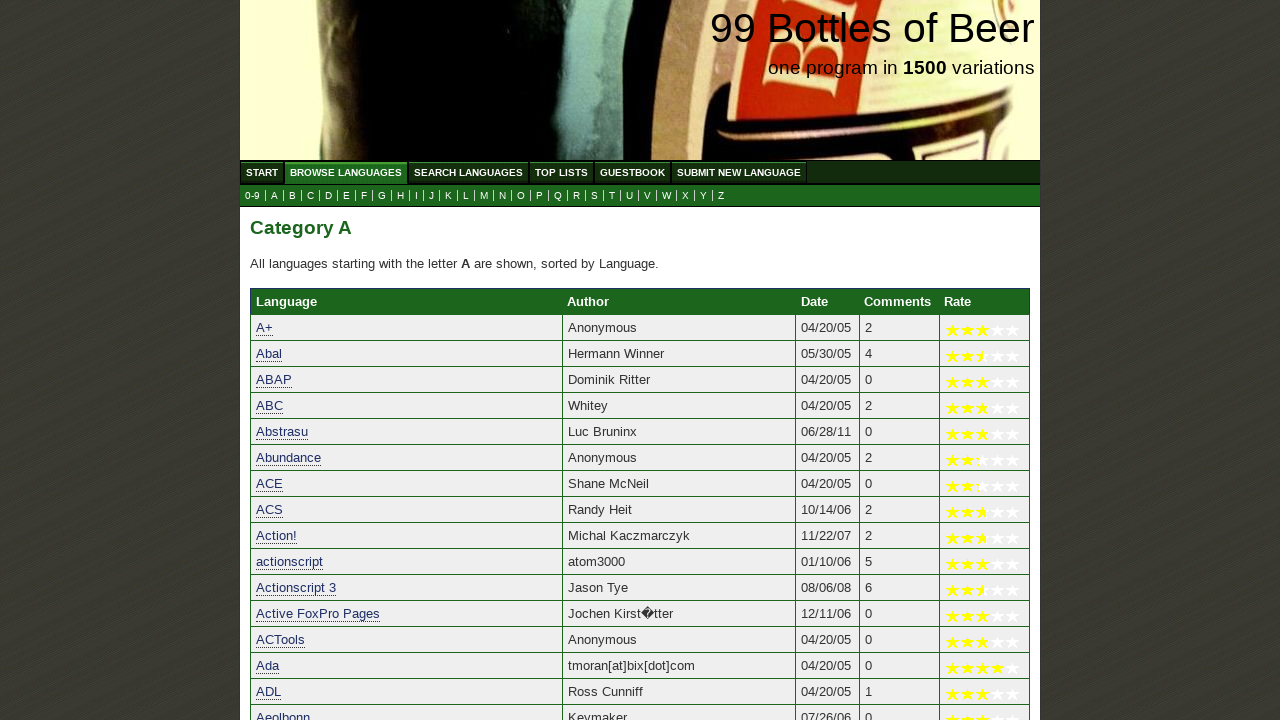

Clicked on R submenu to navigate to R languages page at (576, 196) on a[href='r.html']
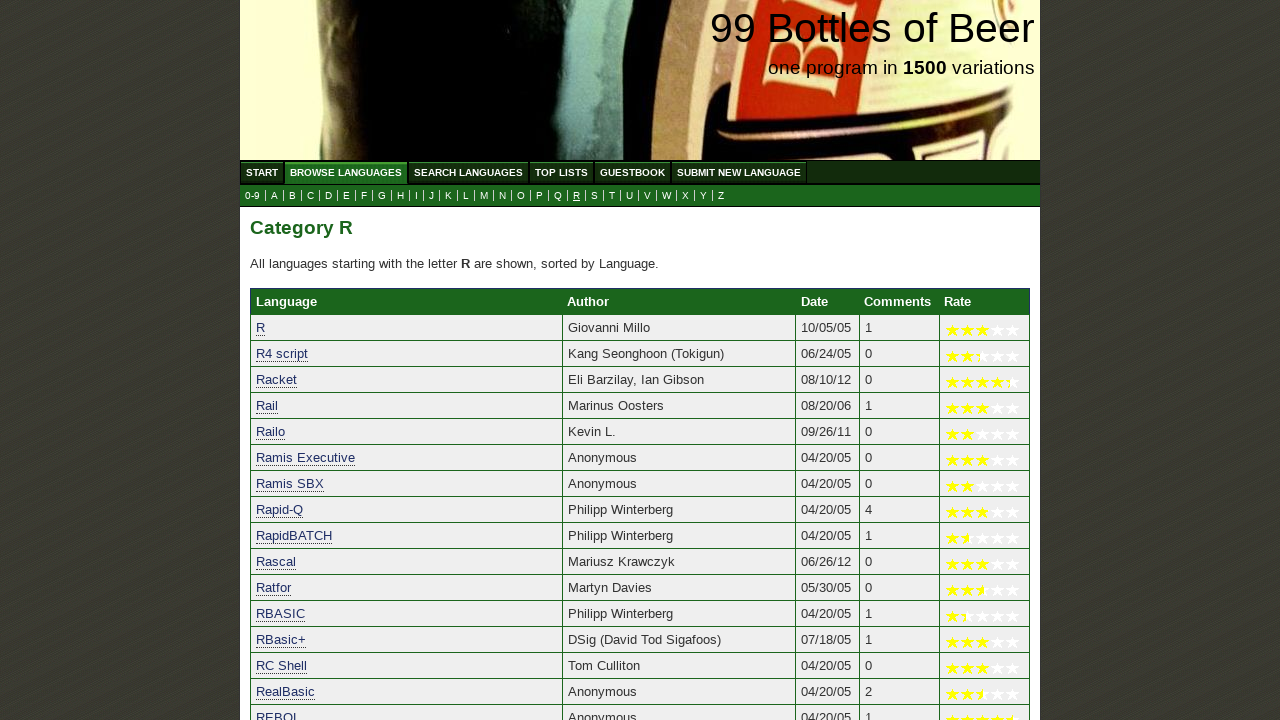

Table loaded on R languages page
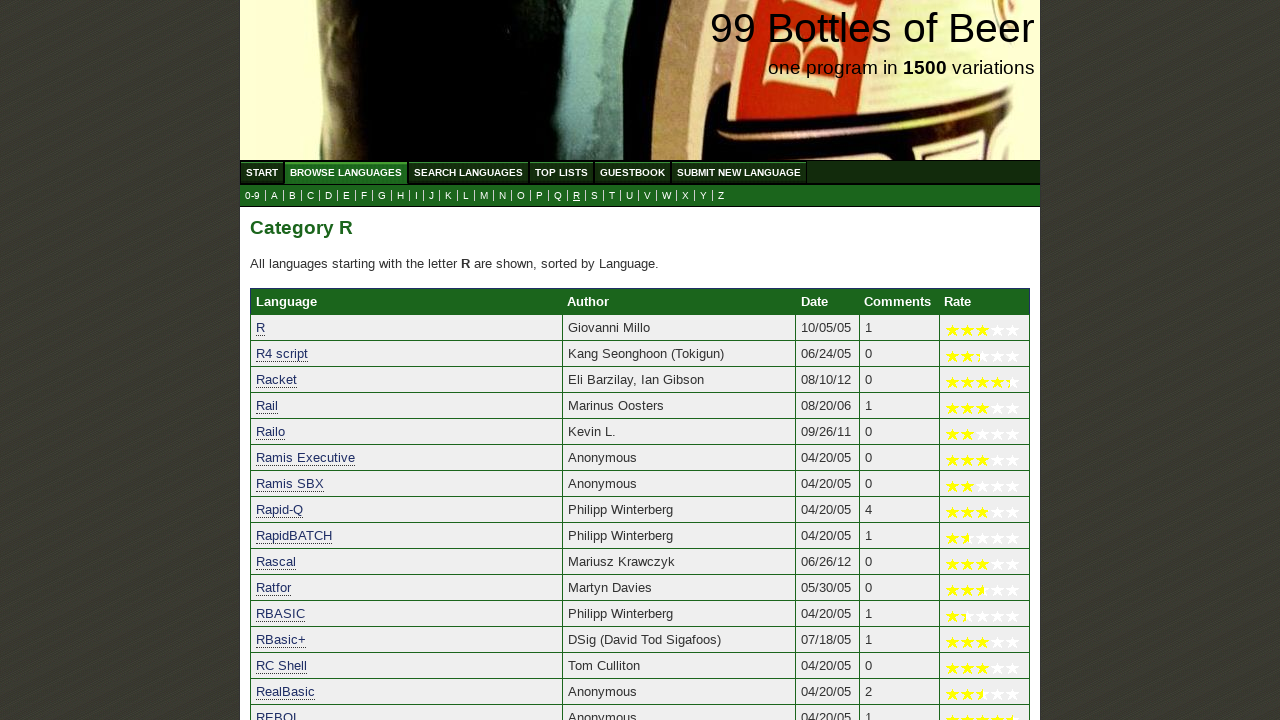

Retrieved RPG IV Free-Form table row content
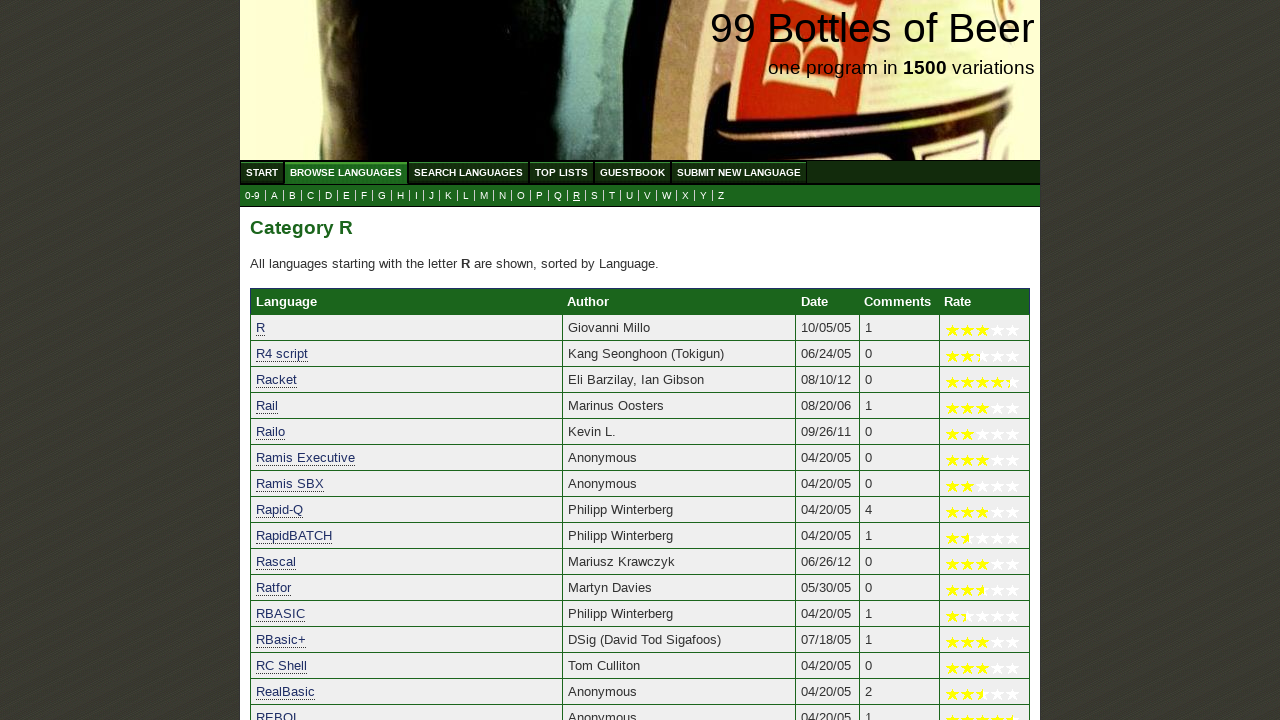

Verified 'RPG IV Free-Form' text is present in row
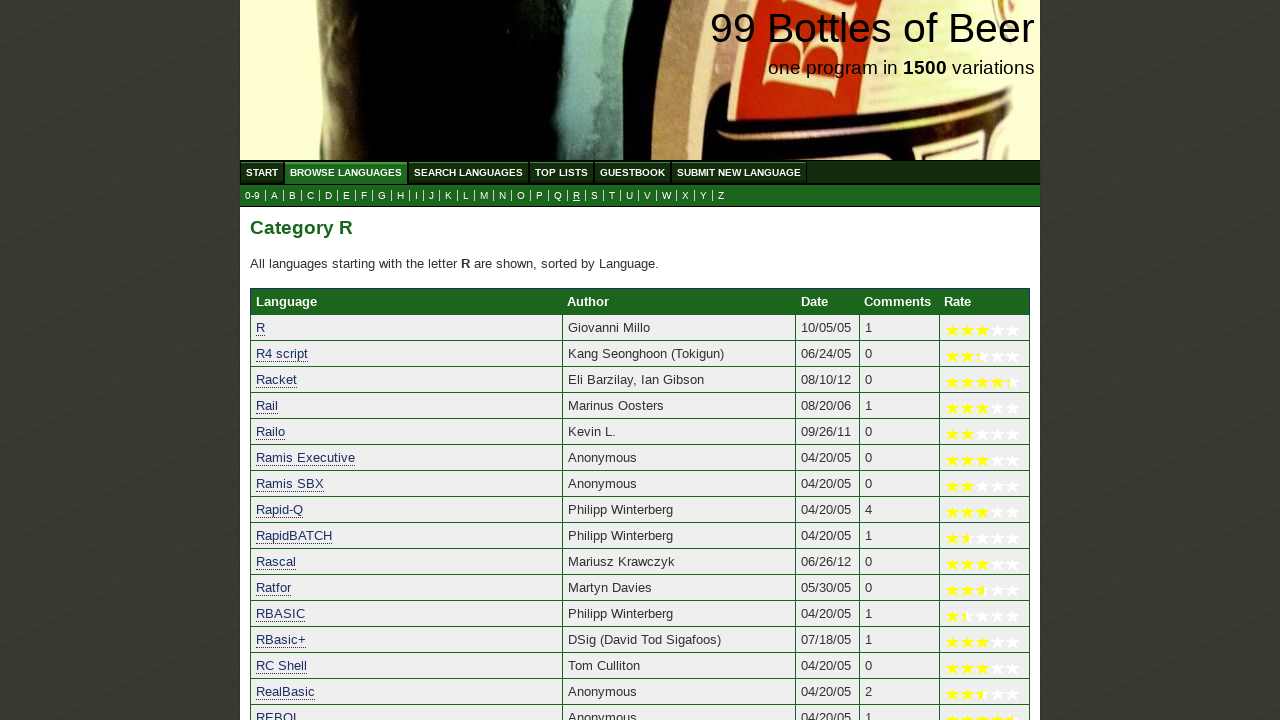

Verified 'James Wall' (author) is present in row
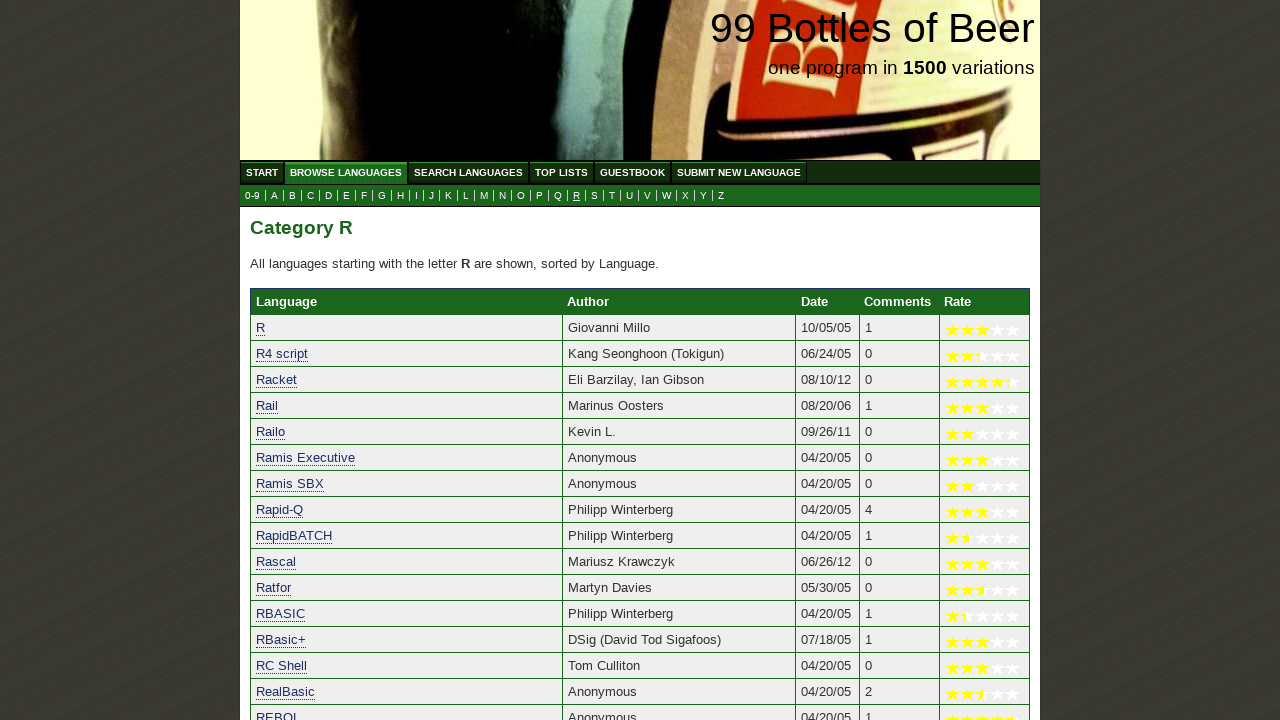

Verified '01/10/06' (date) is present in row
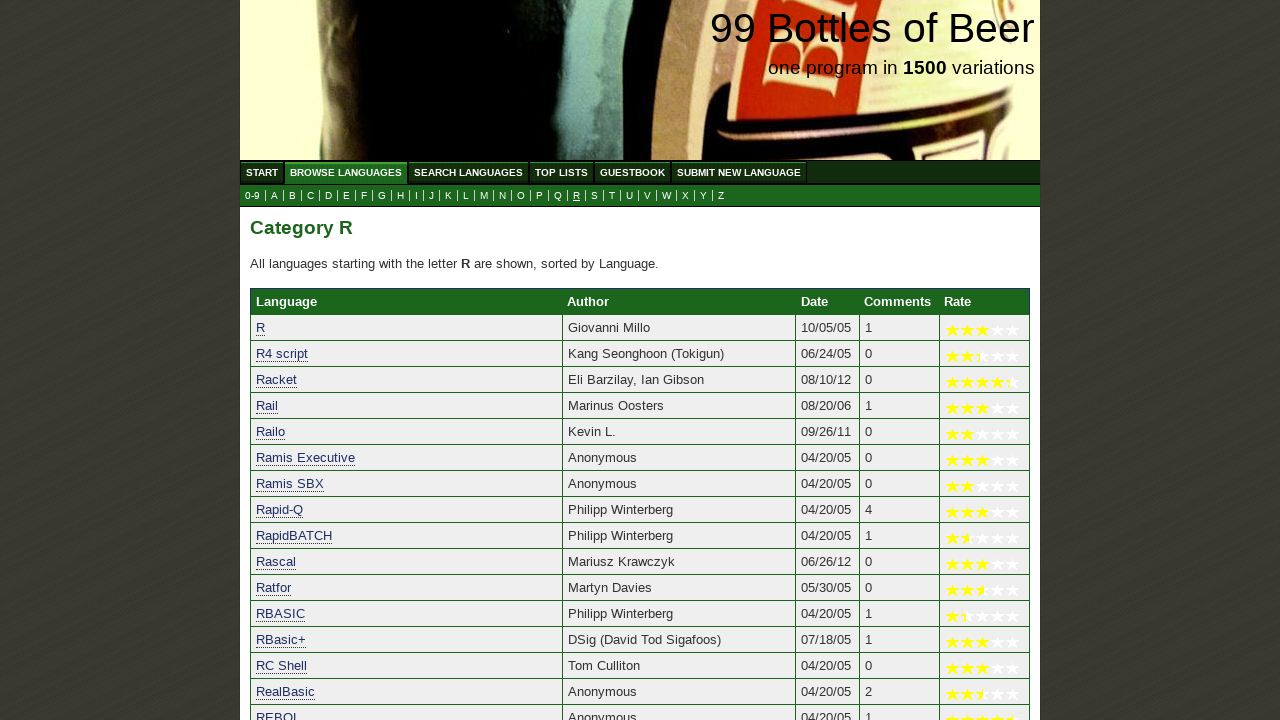

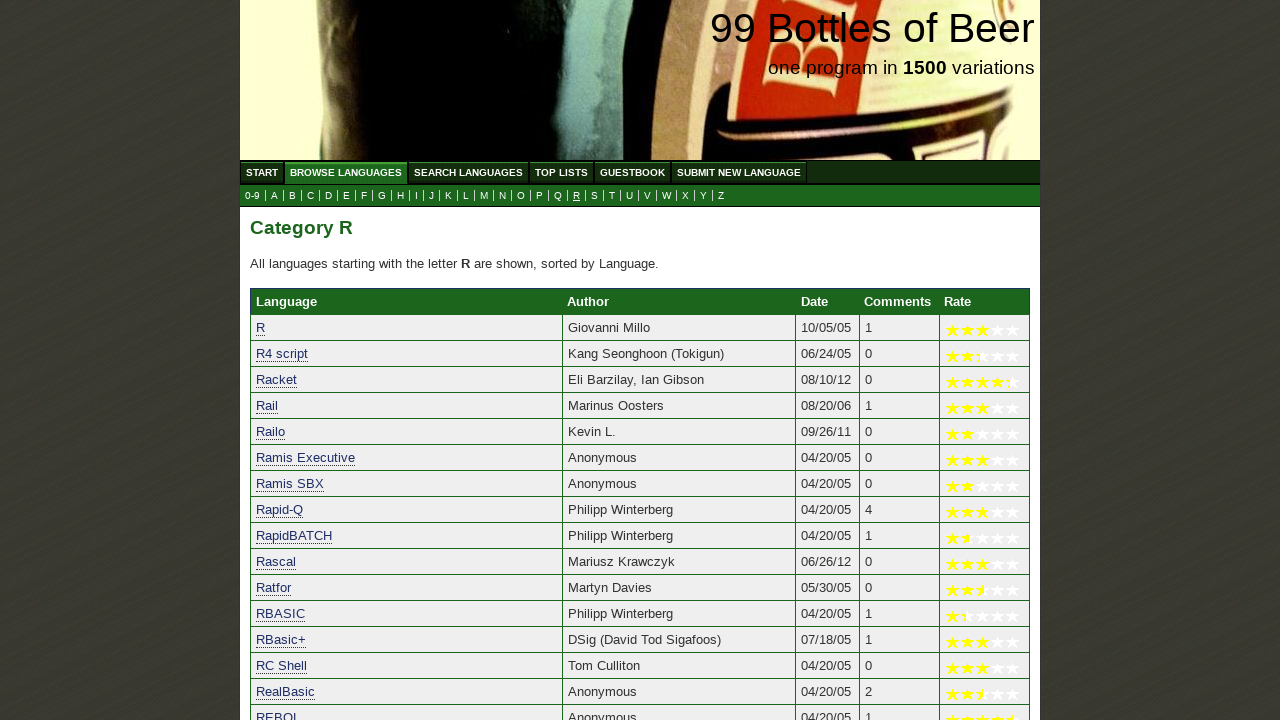